Tests shopping cart functionality by adding 4 items to the cart, viewing the cart, verifying item count, removing the first item, and verifying the updated cart count.

Starting URL: https://cms.demo.katalon.com/

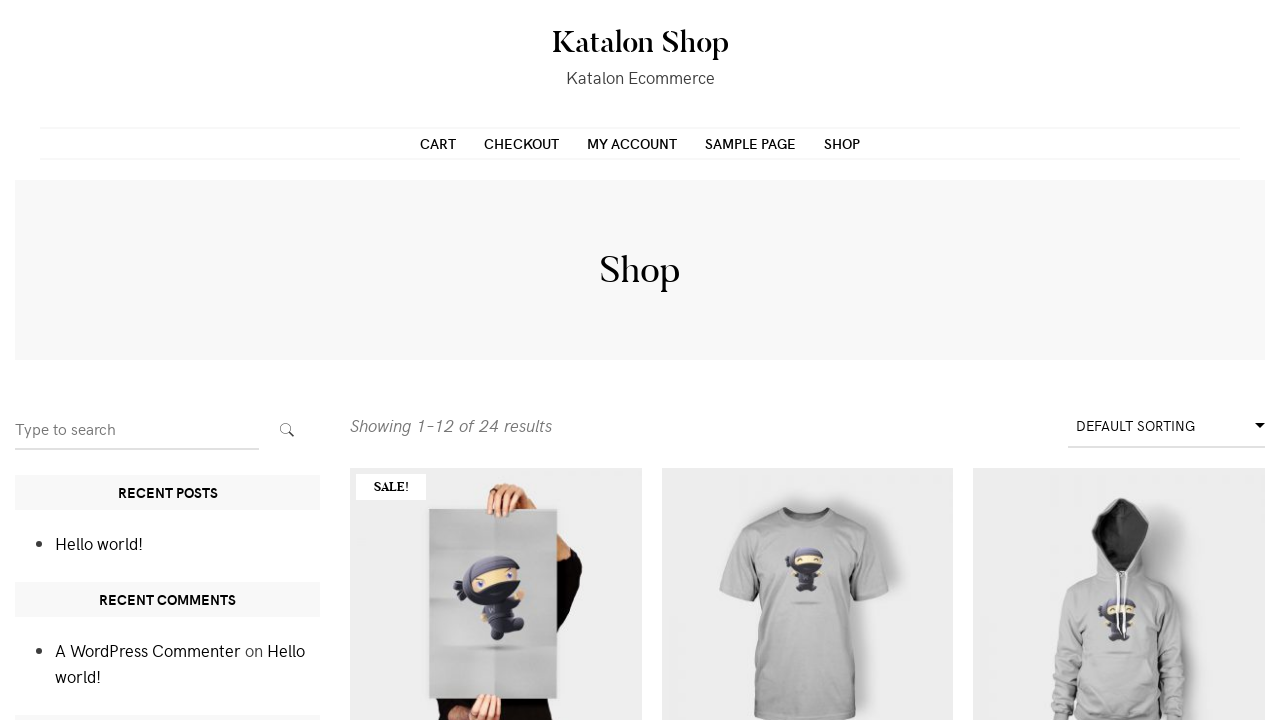

Waited for 'Add to Cart' button for item 1 to be visible
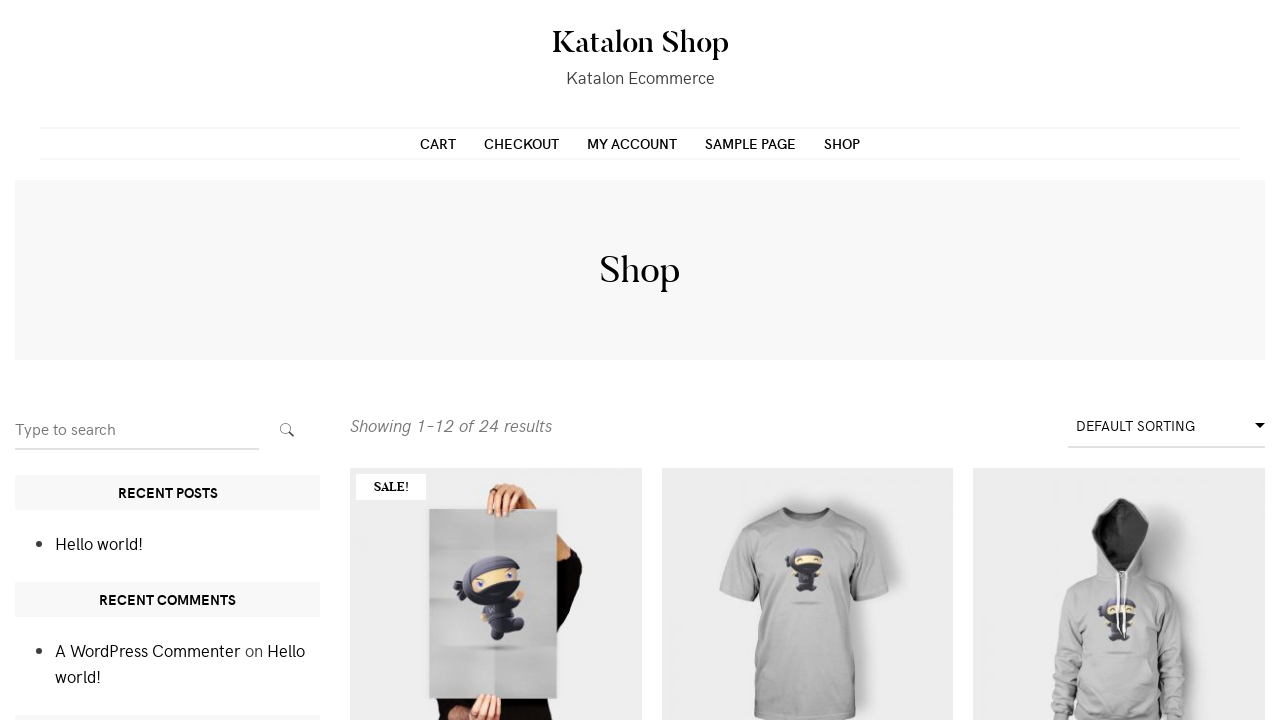

Clicked 'Add to Cart' button for item 1 at (496, 700) on xpath=//div[@class='columns-3']/ul/li[1]/div/a[2]
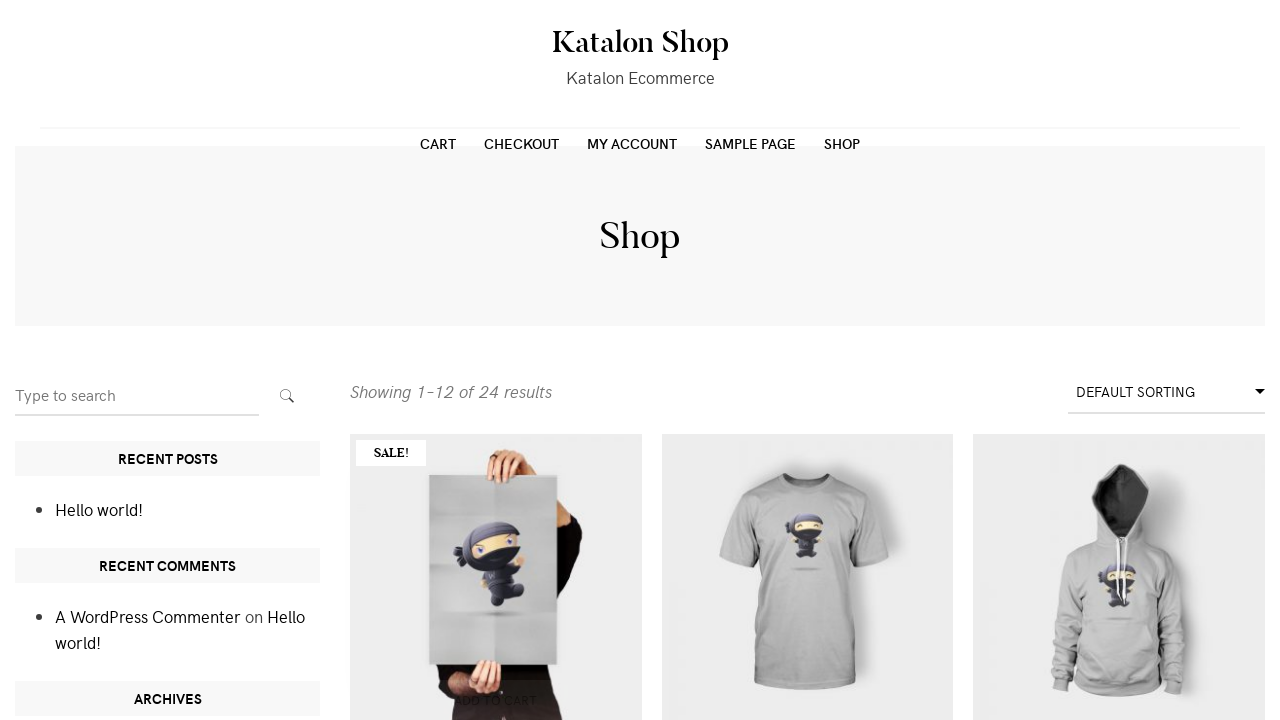

Waited 2 seconds for cart to update after adding item 1
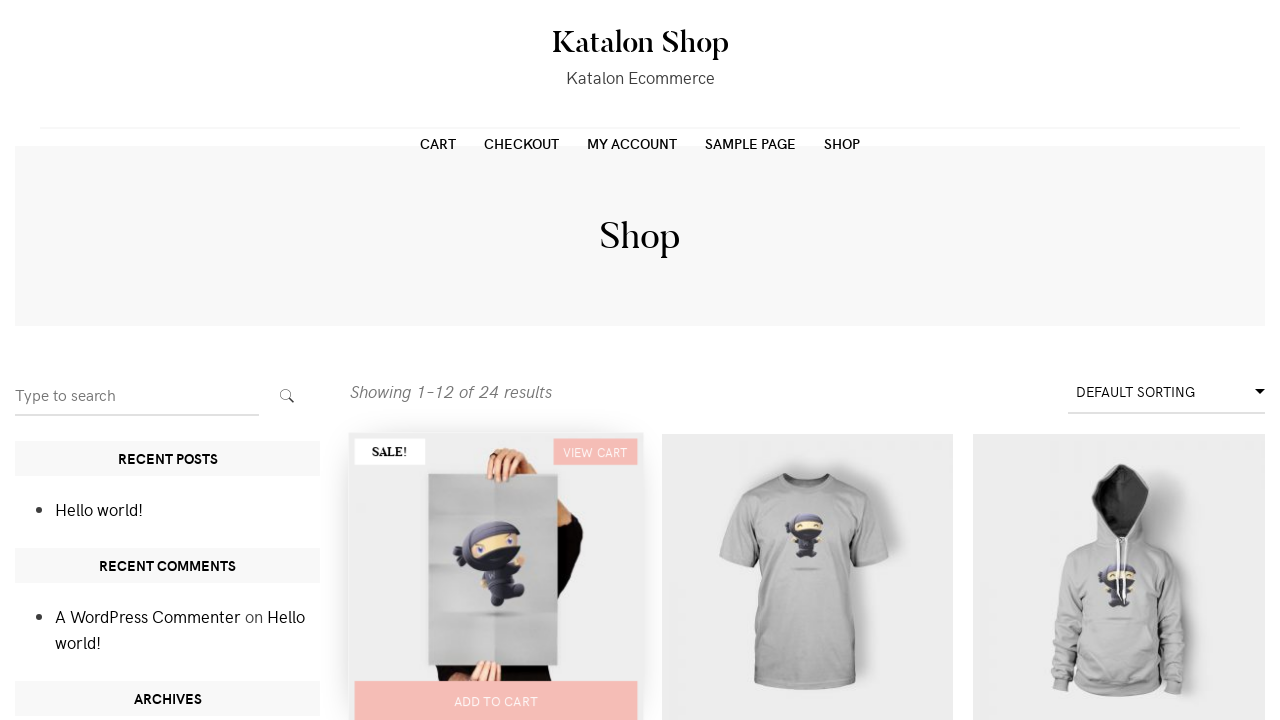

Waited for 'Add to Cart' button for item 2 to be visible
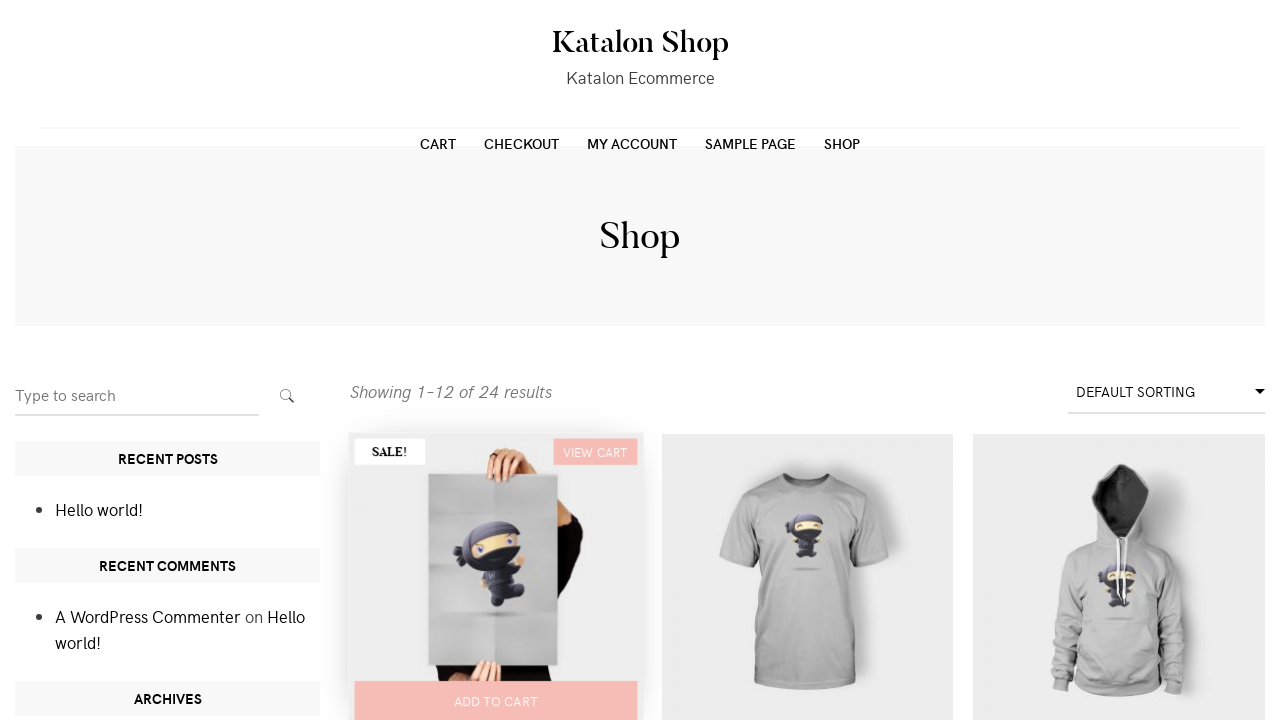

Clicked 'Add to Cart' button for item 2 at (807, 700) on xpath=//div[@class='columns-3']/ul/li[2]/div/a[2]
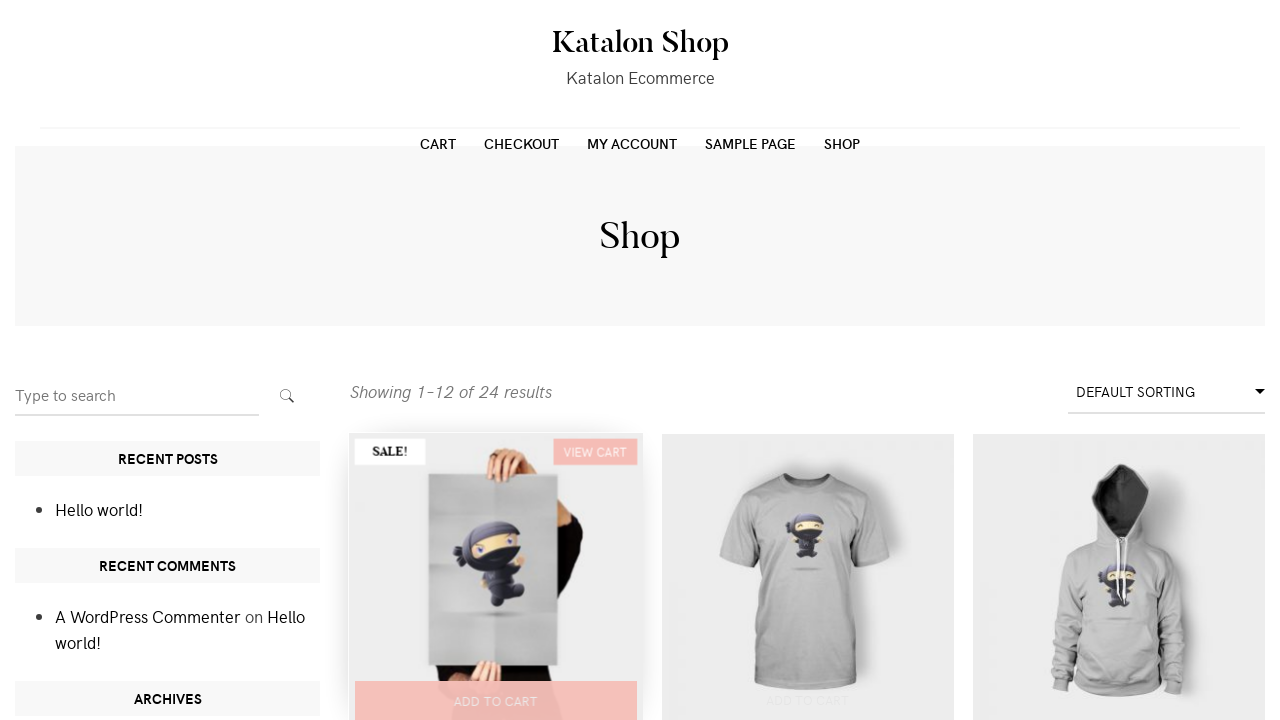

Waited 2 seconds for cart to update after adding item 2
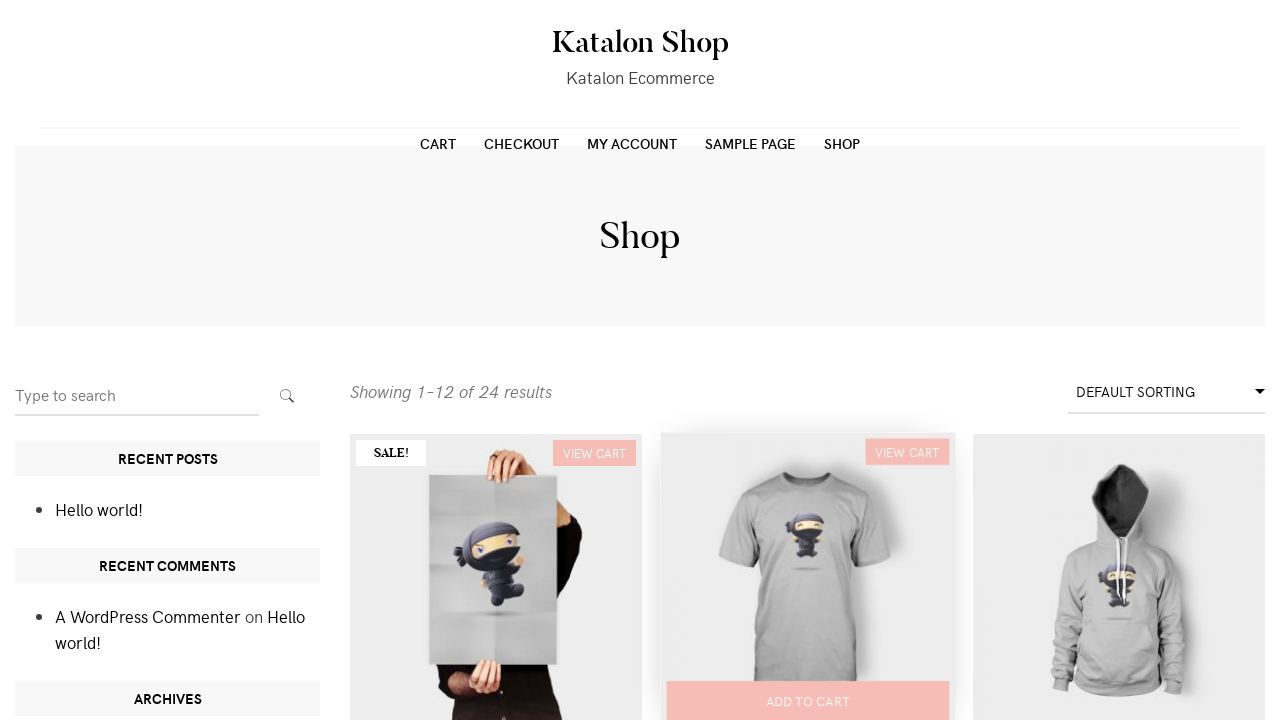

Waited for 'Add to Cart' button for item 3 to be visible
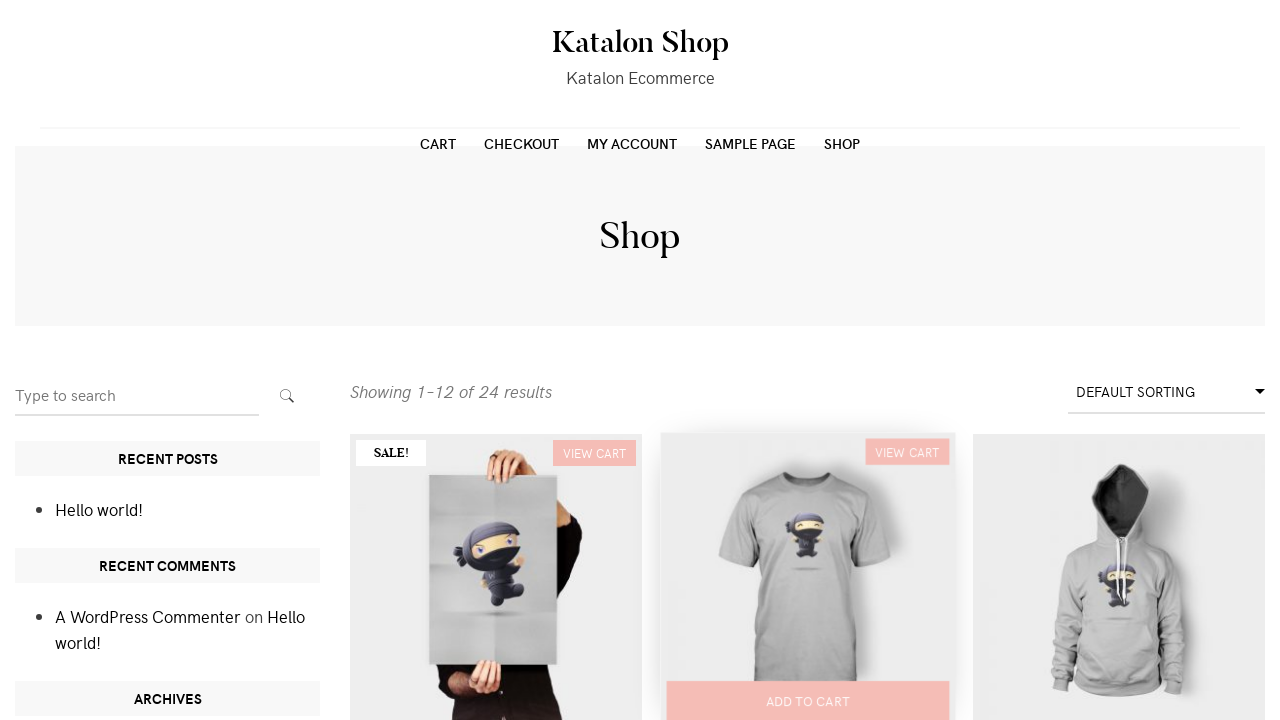

Clicked 'Add to Cart' button for item 3 at (1119, 700) on xpath=//div[@class='columns-3']/ul/li[3]/div/a[2]
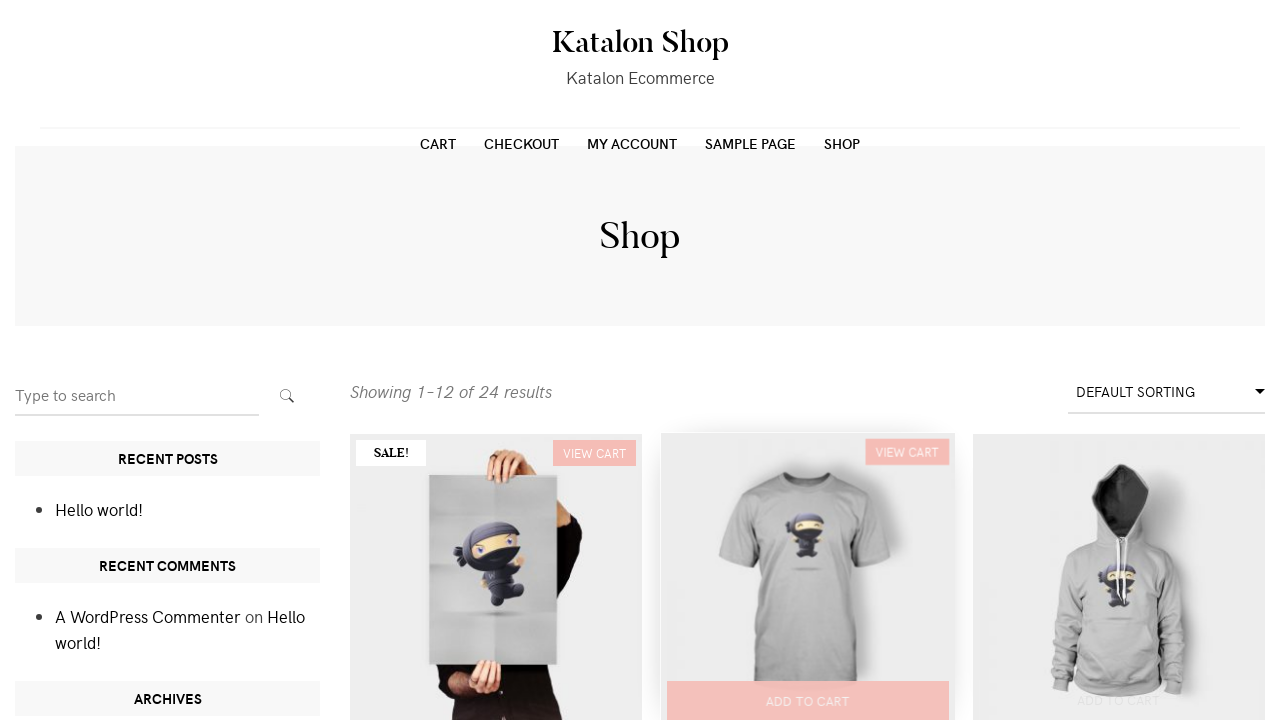

Waited 2 seconds for cart to update after adding item 3
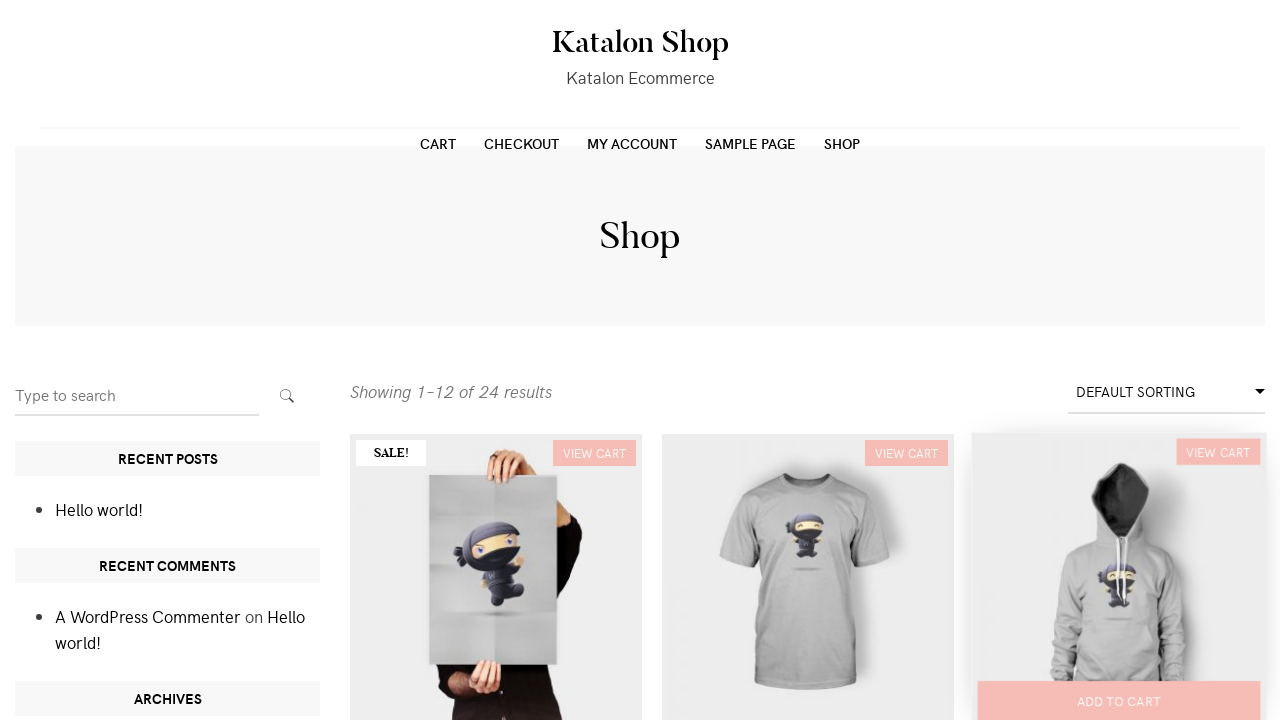

Waited for 'Add to Cart' button for item 4 to be visible
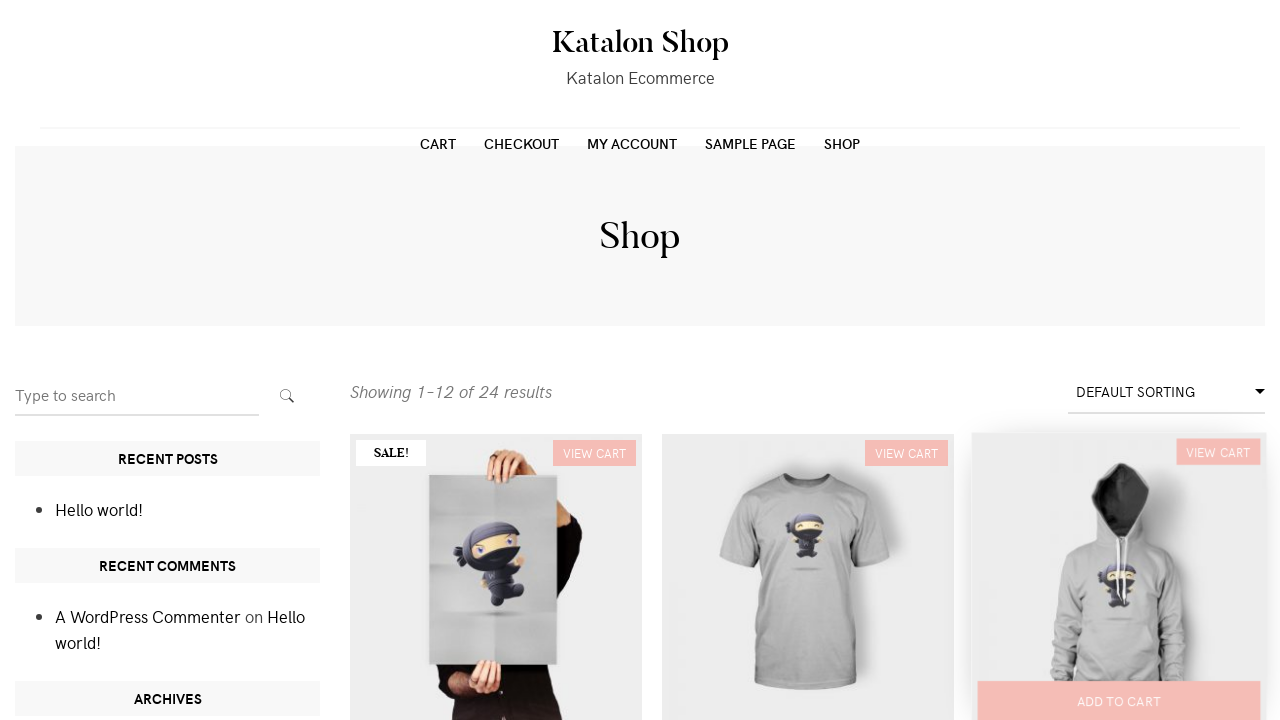

Clicked 'Add to Cart' button for item 4 at (496, 361) on xpath=//div[@class='columns-3']/ul/li[4]/div/a[2]
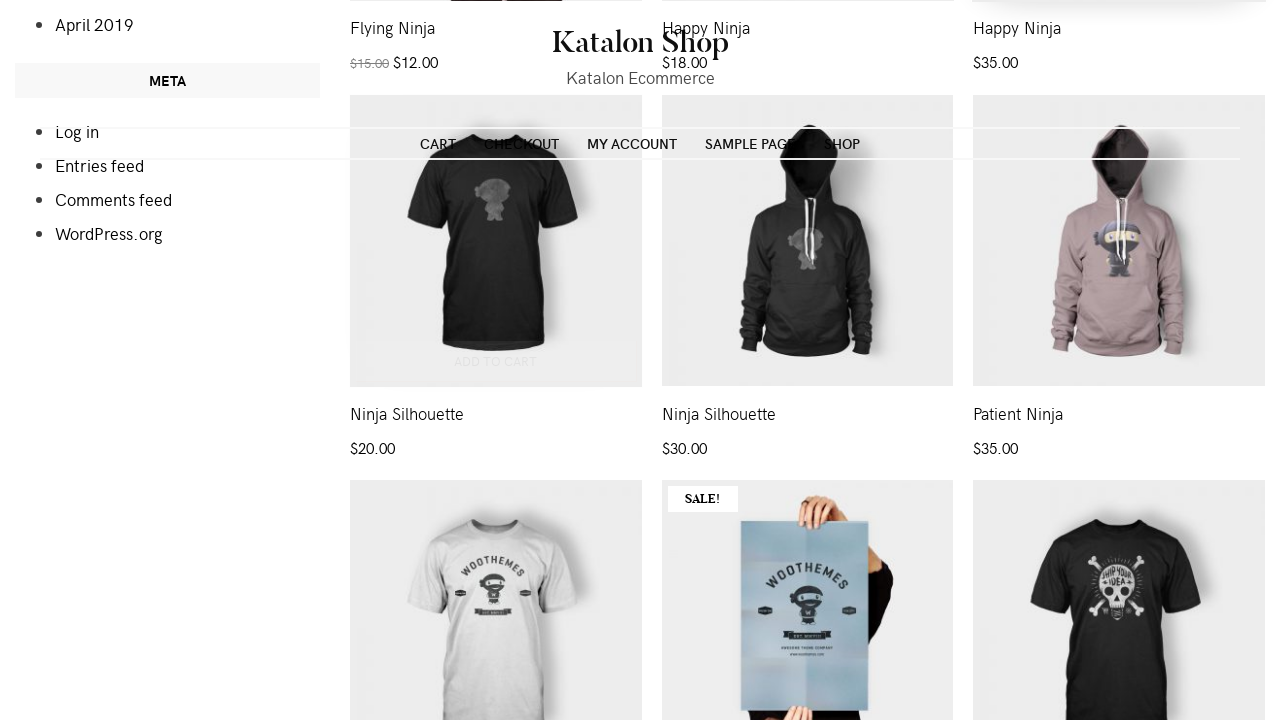

Waited 2 seconds for cart to update after adding item 4
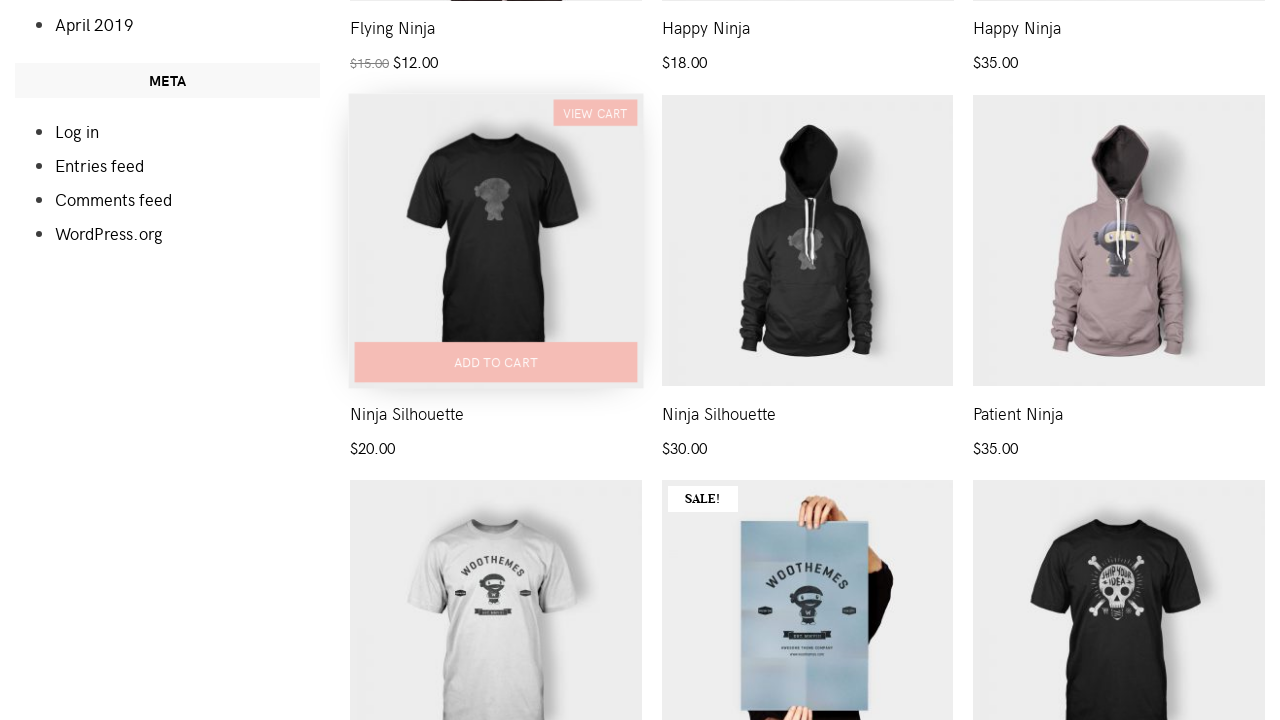

Clicked Cart link to view shopping cart at (438, 143) on xpath=//a[contains(text(), 'Cart')]
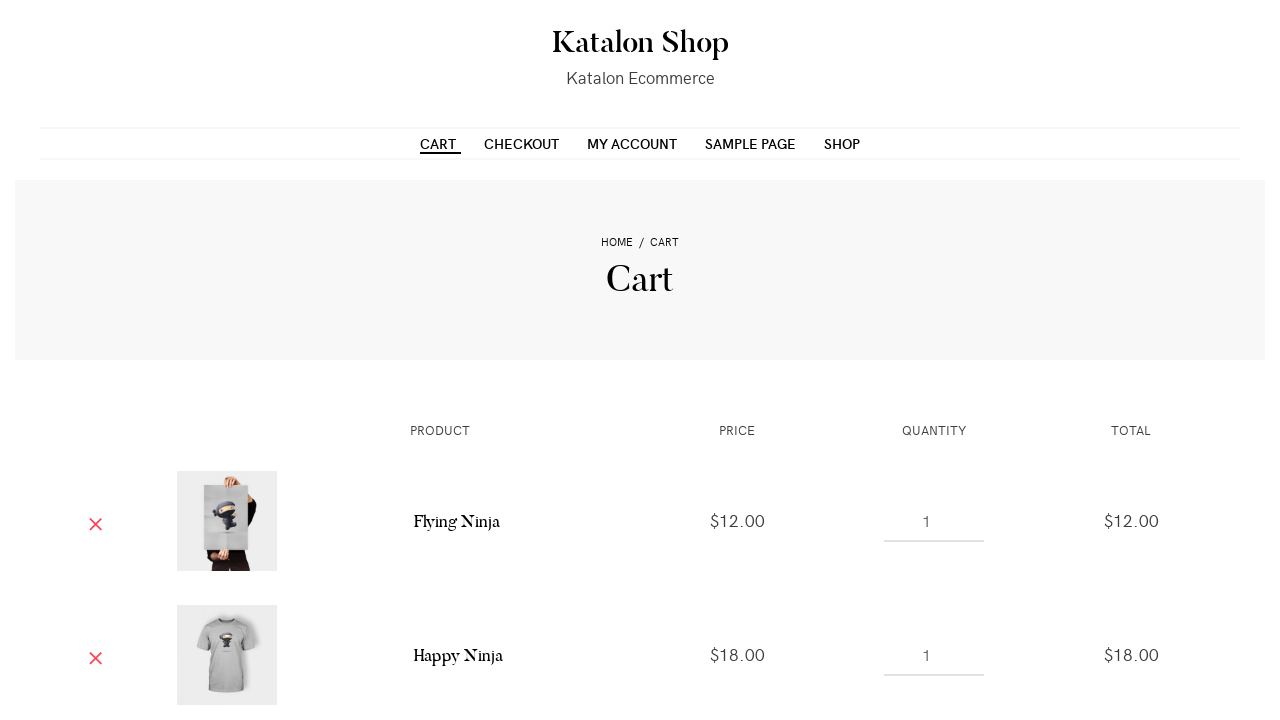

Waited for cart table rows to load
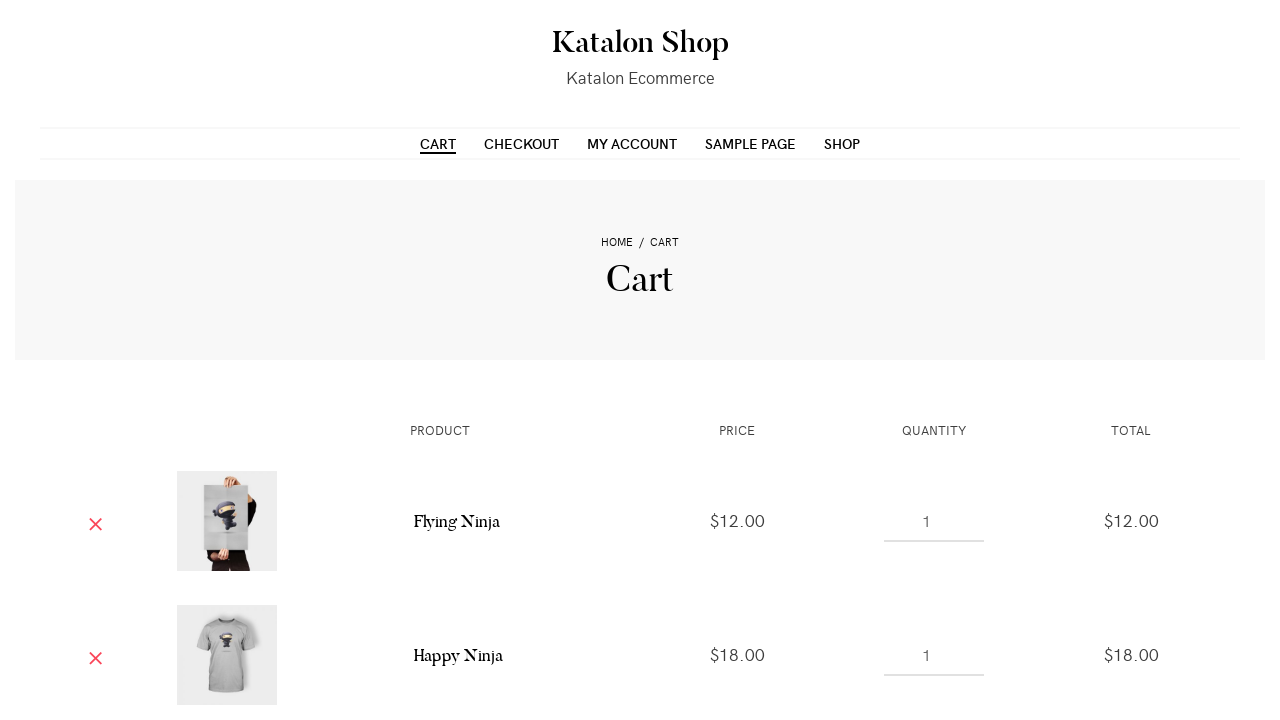

Located all cart table rows
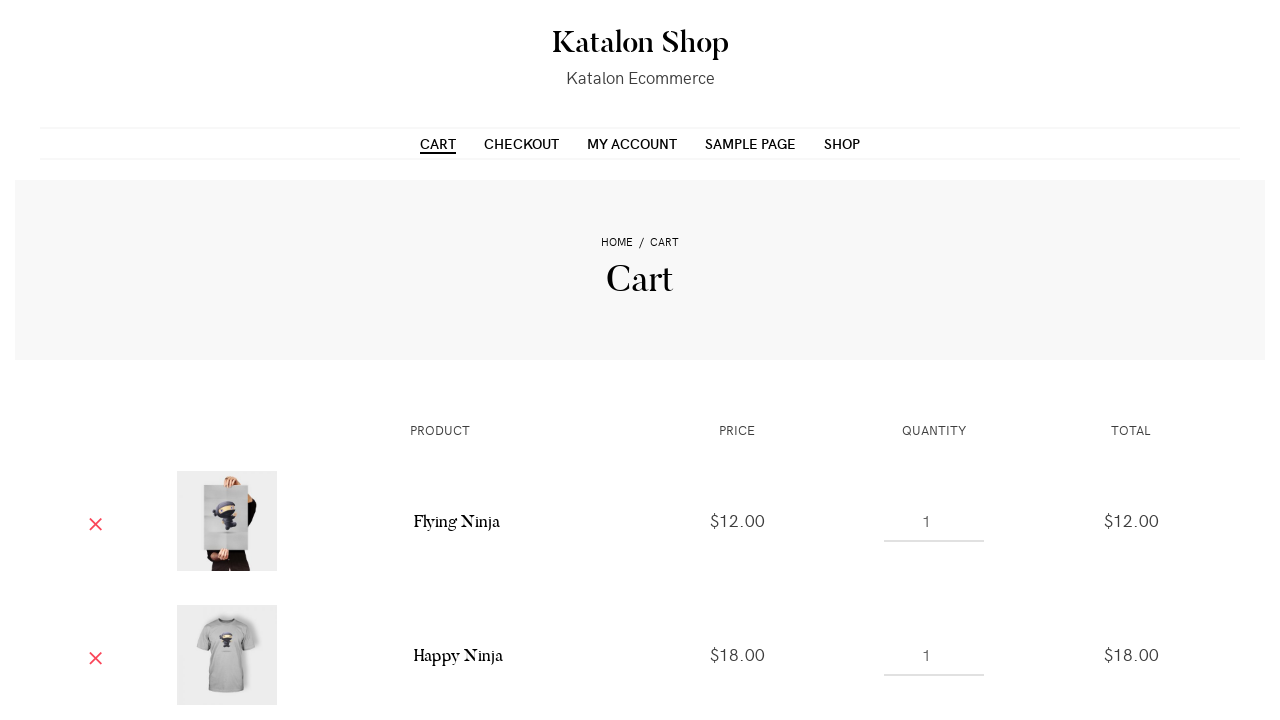

Verified cart contains 4 items (5 rows including header)
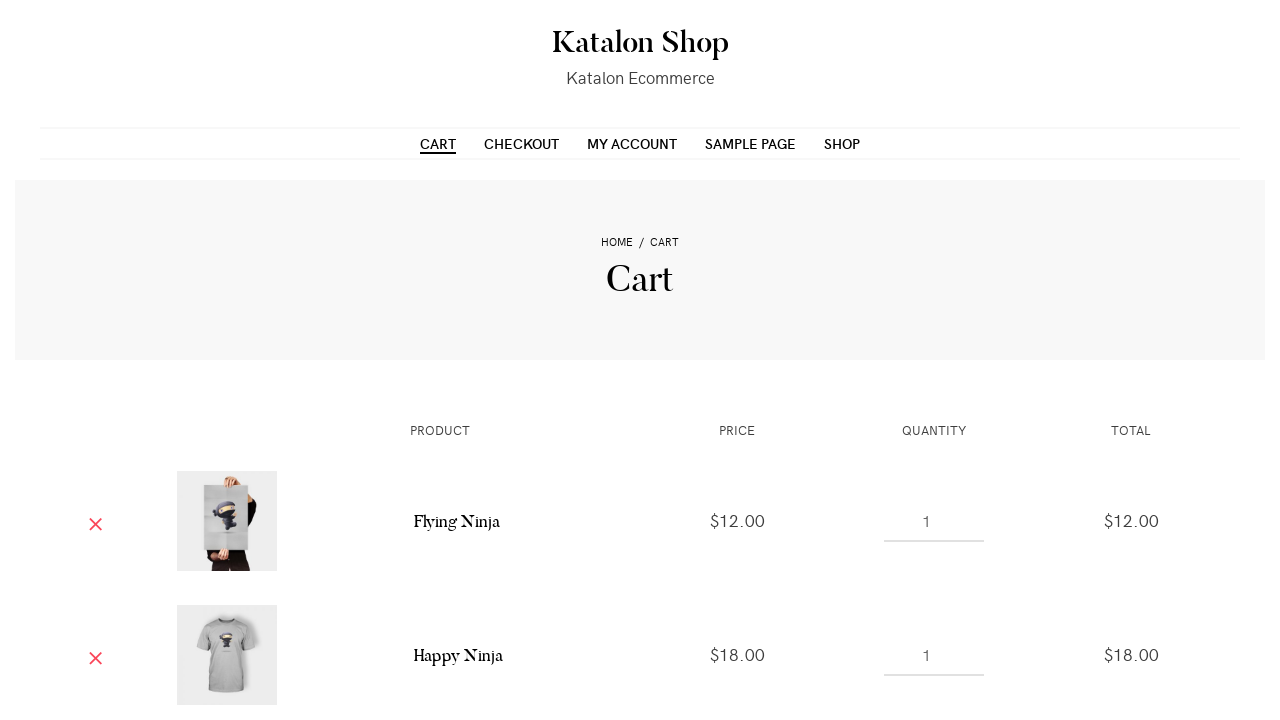

Clicked remove button for the first item in cart at (96, 521) on xpath=//form/table/tbody/tr[1]/td[1]/a
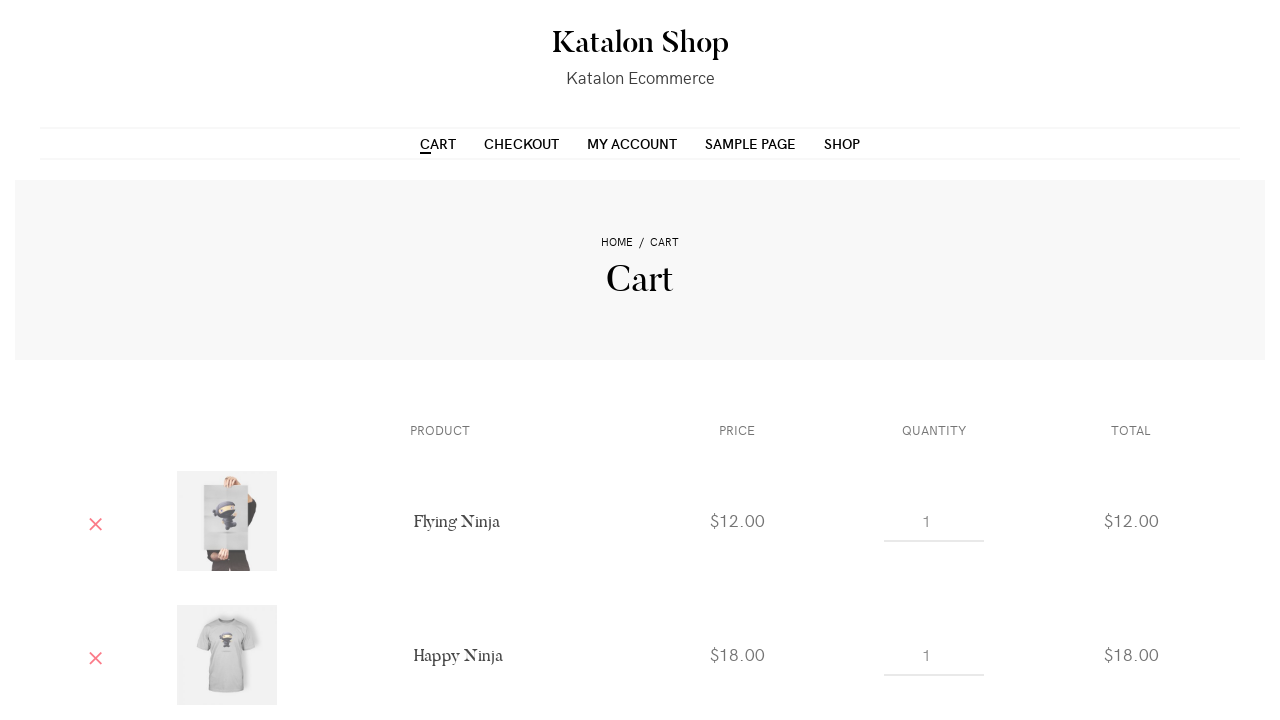

Waited 2 seconds for cart to update after removing item
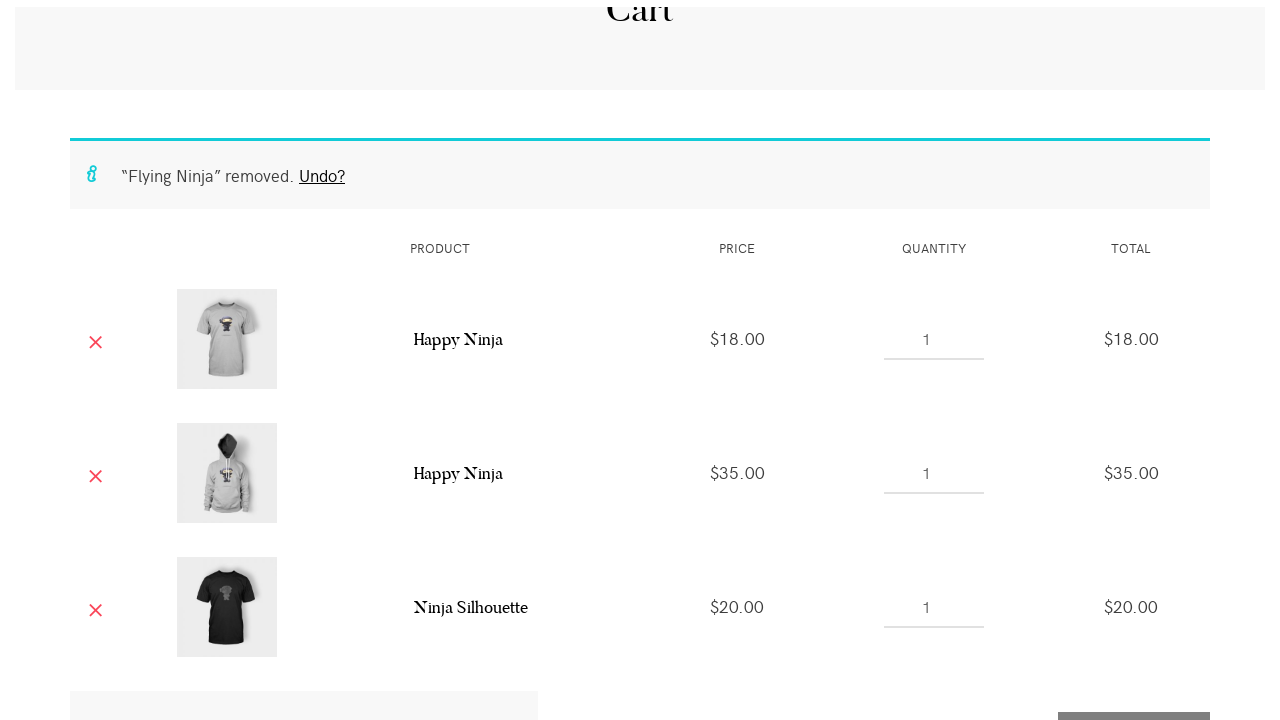

Located all cart table rows after removal
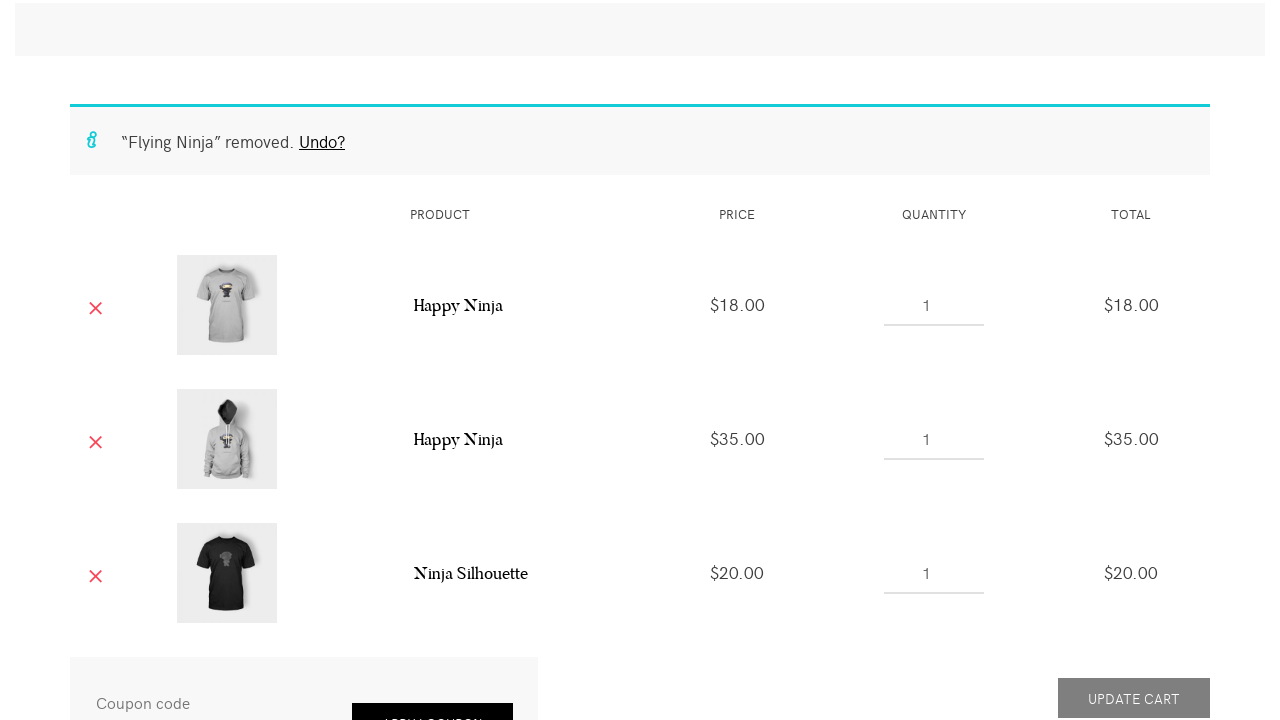

Verified cart now contains 3 items (4 rows including header)
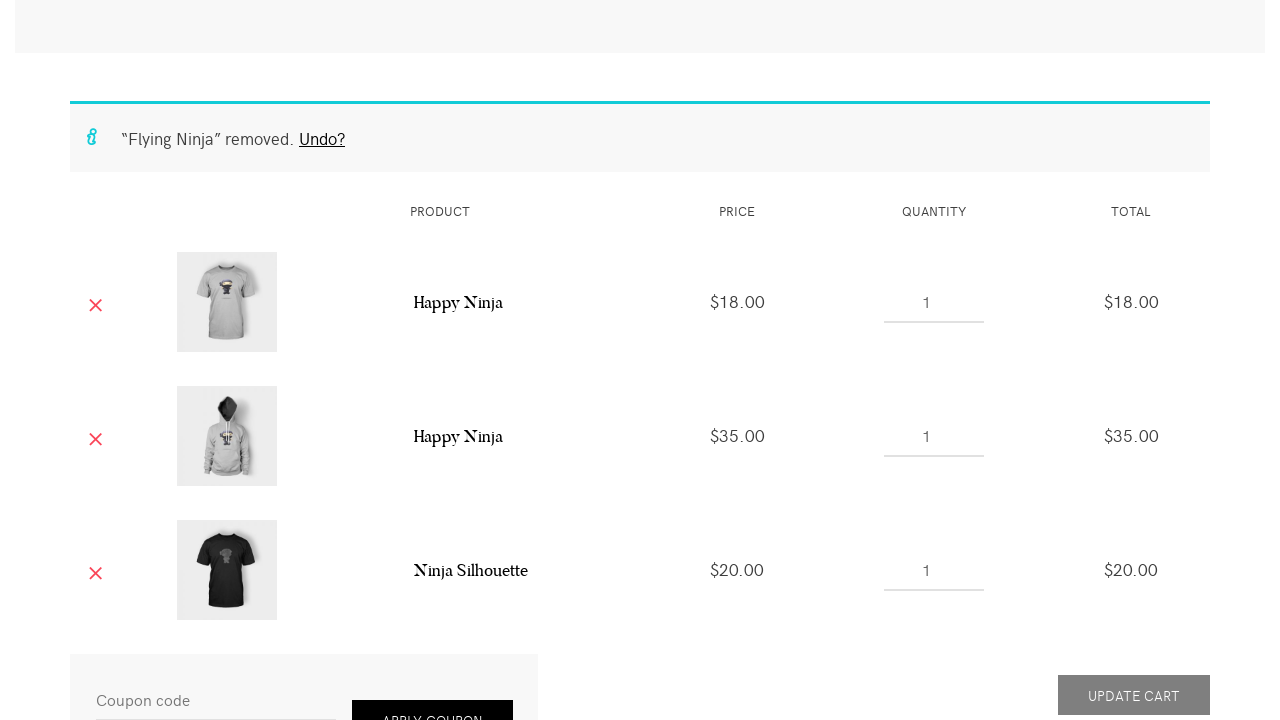

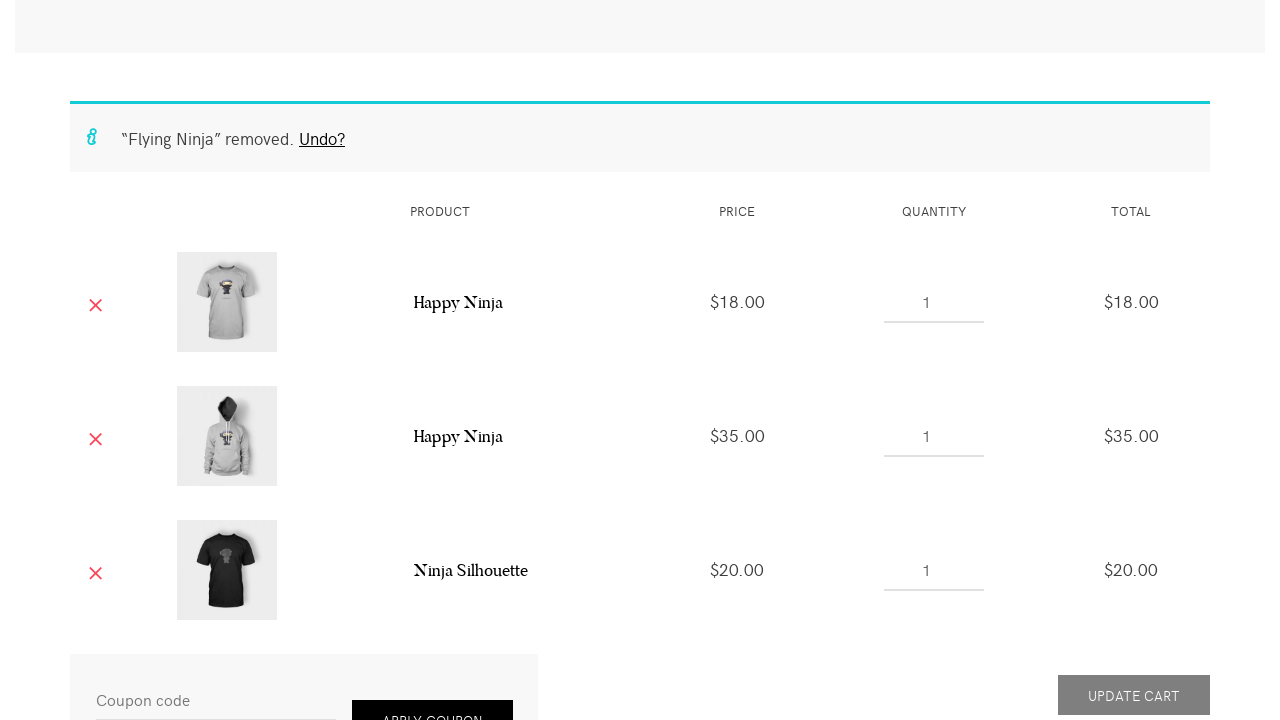